Tests dynamic loading functionality by clicking a start button and verifying that "Hello World!" text appears after the content loads

Starting URL: https://automationfc.github.io/dynamic-loading/

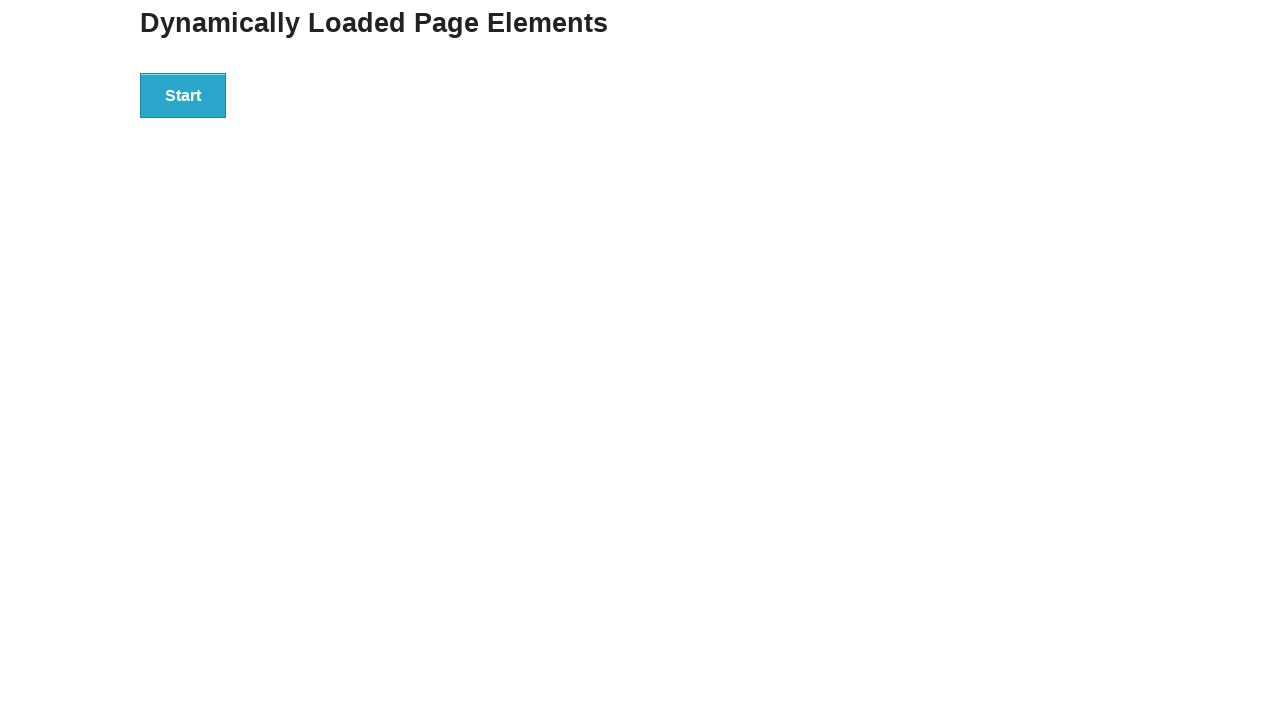

Navigated to dynamic loading test page
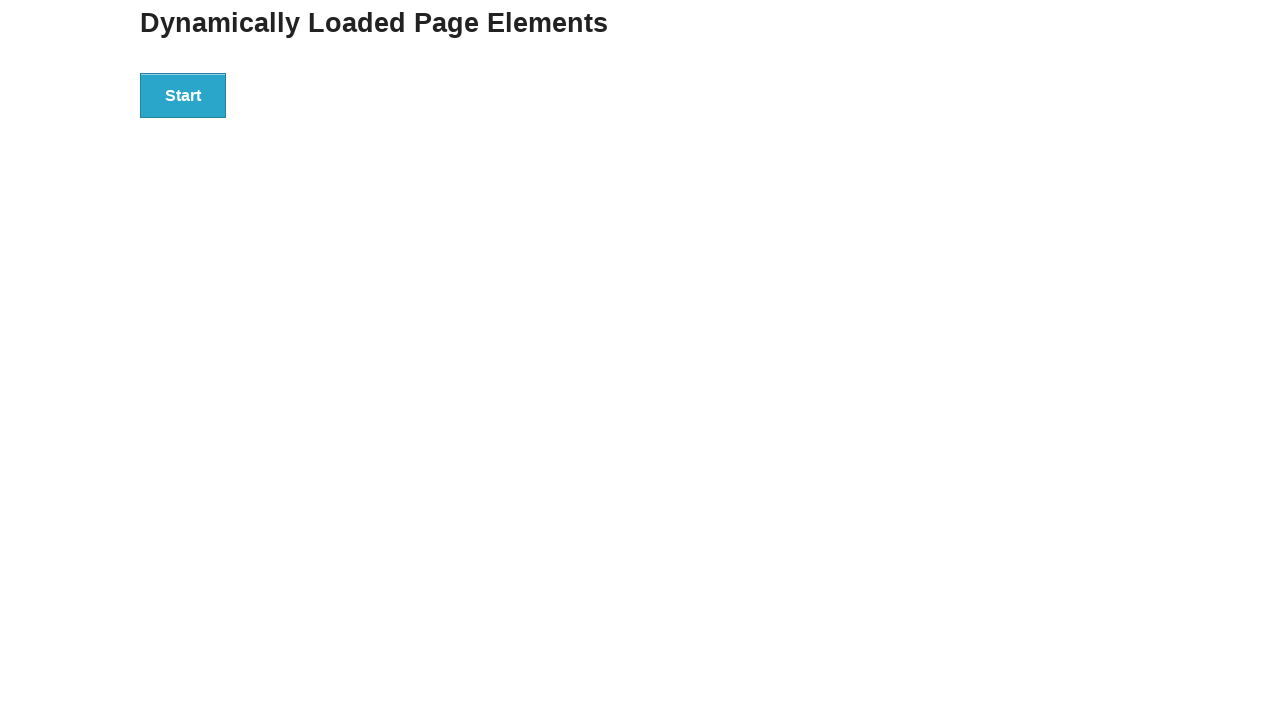

Clicked start button to trigger dynamic loading at (183, 95) on div#start button
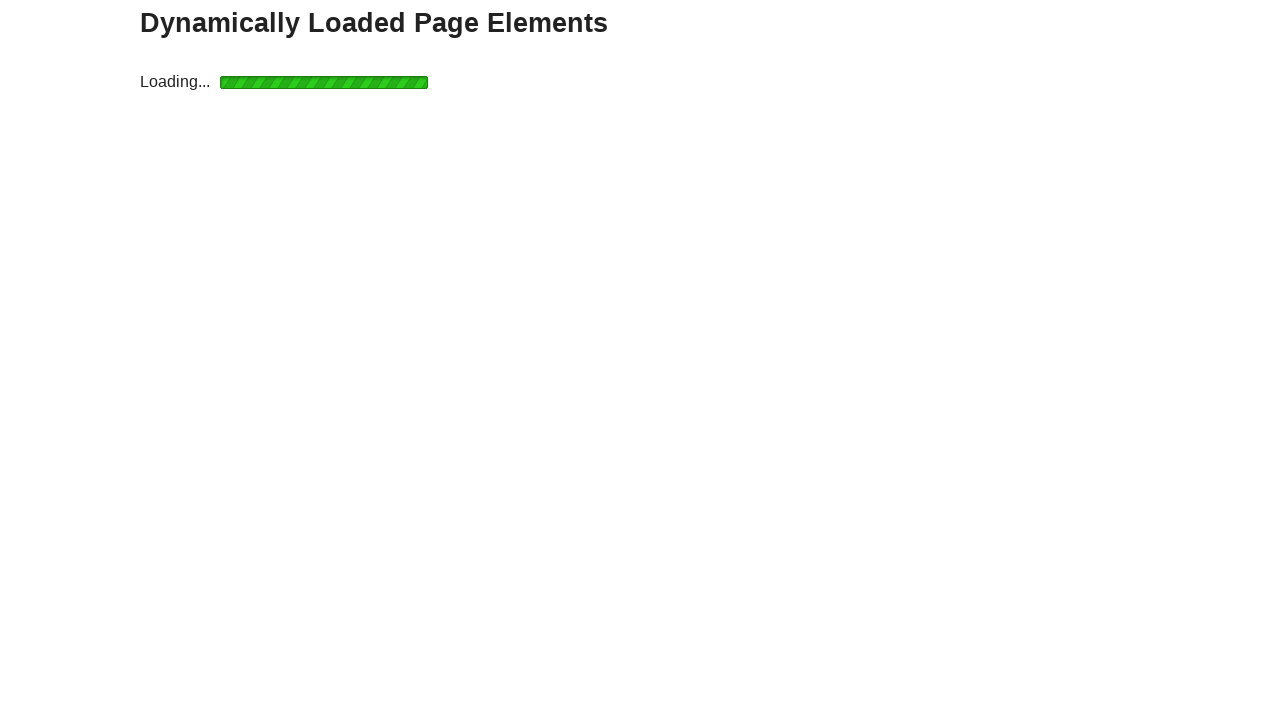

Waited for finish element with h4 heading to appear after dynamic loading
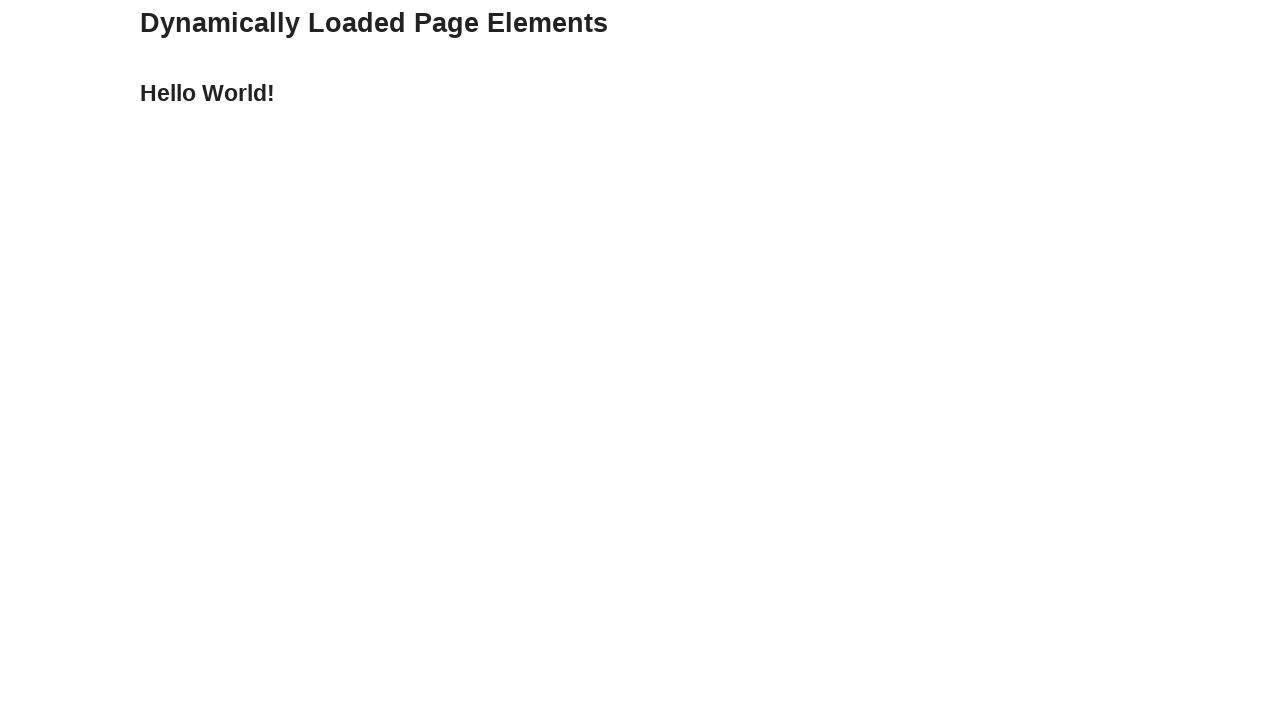

Verified that 'Hello World!' text appears in the loaded content
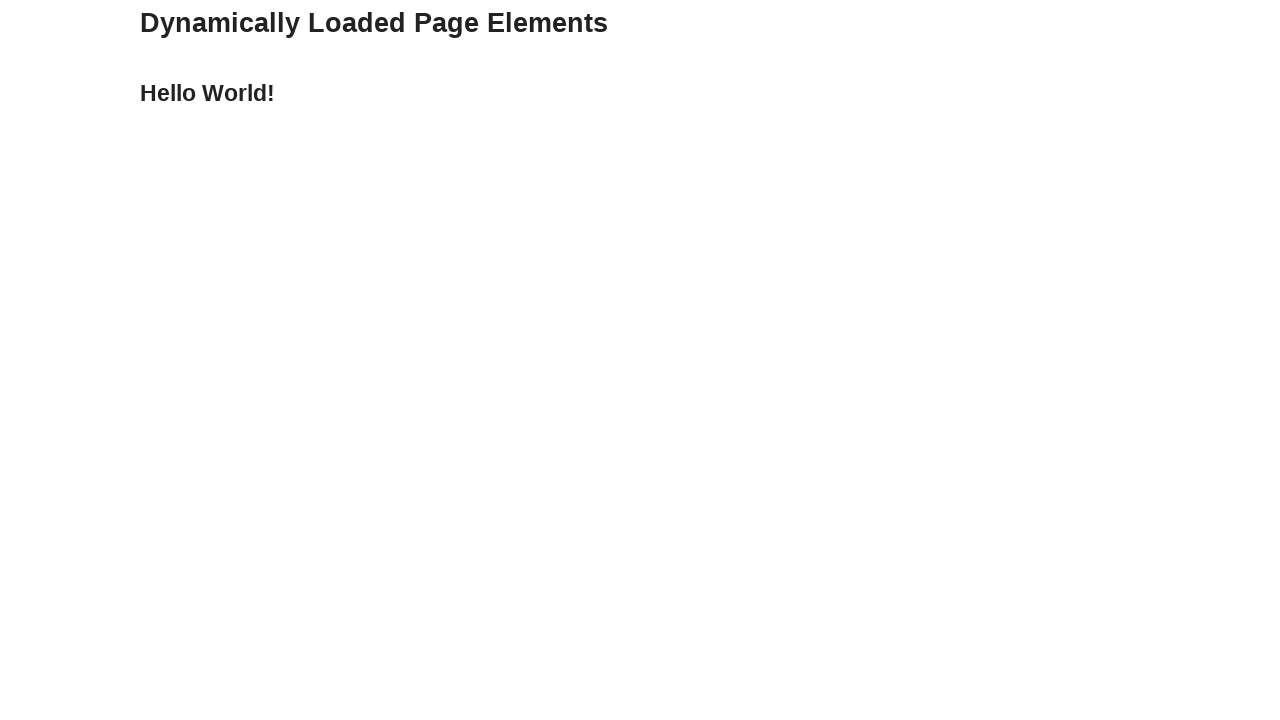

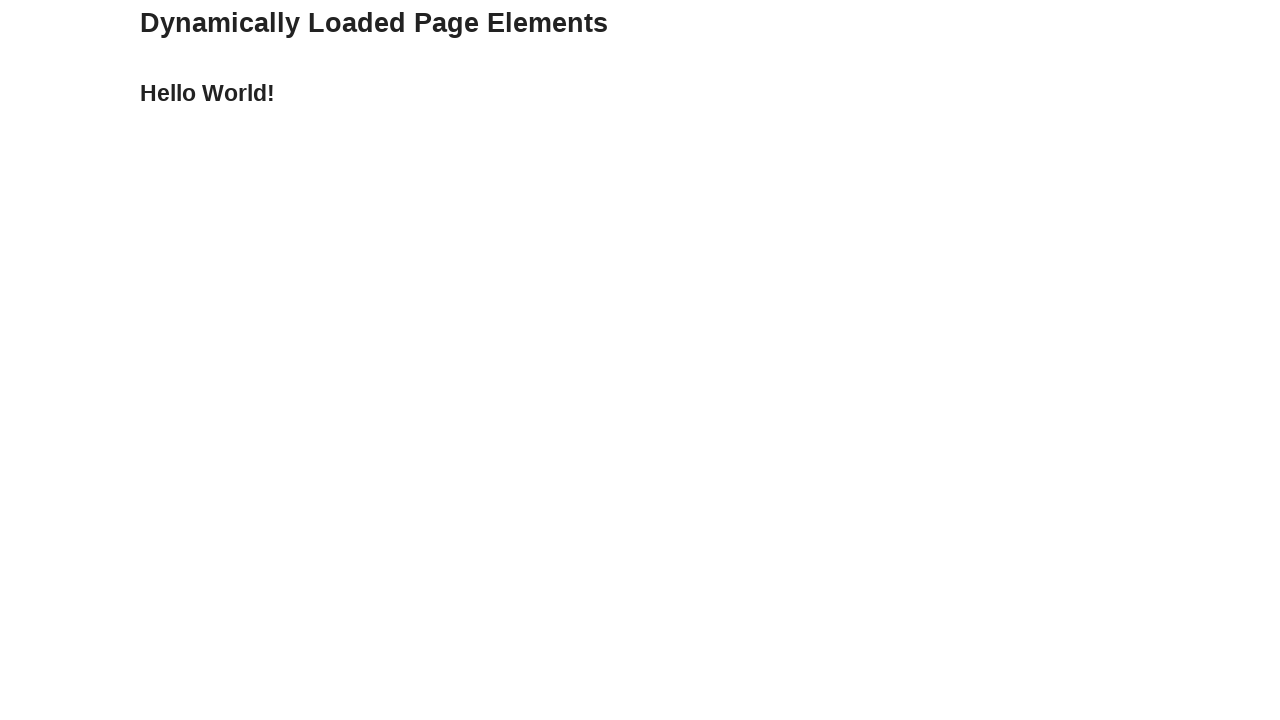